Navigates to a GPU comparison website, waits for the GPU comparison table to load, and clicks through pagination to view all pages of GPU listings.

Starting URL: https://bestvaluegpu.com

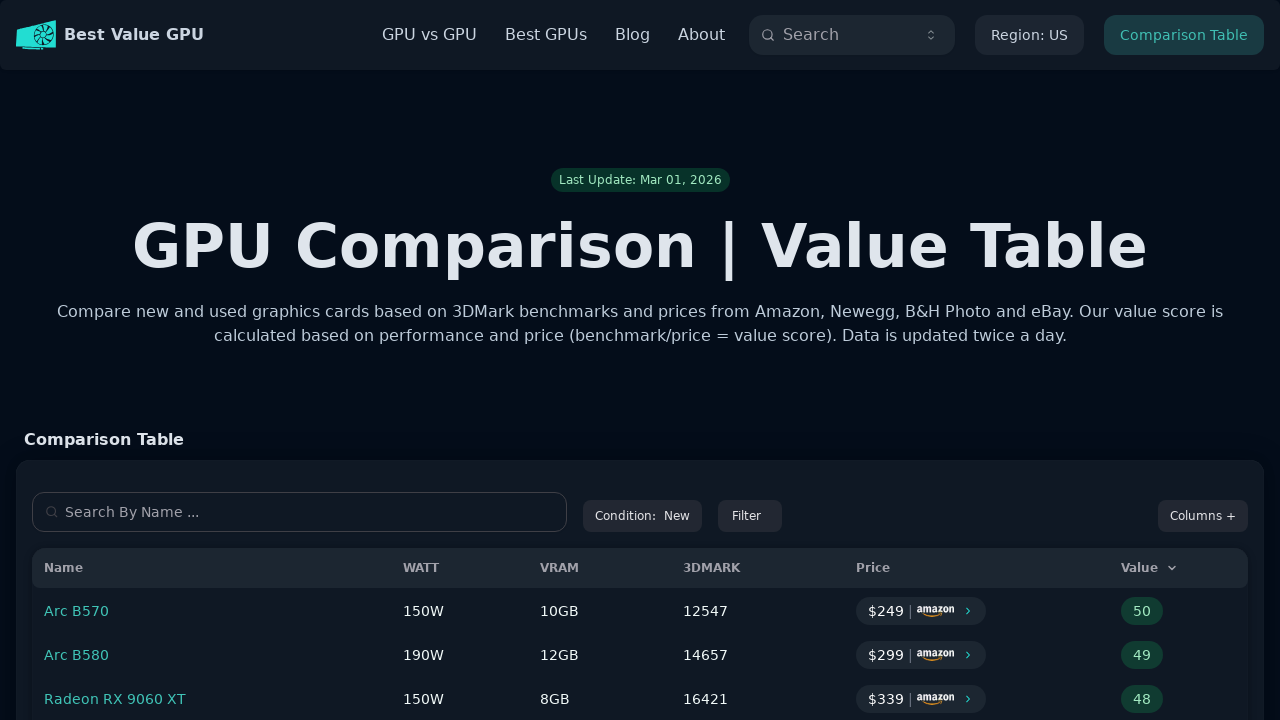

GPU comparison table loaded
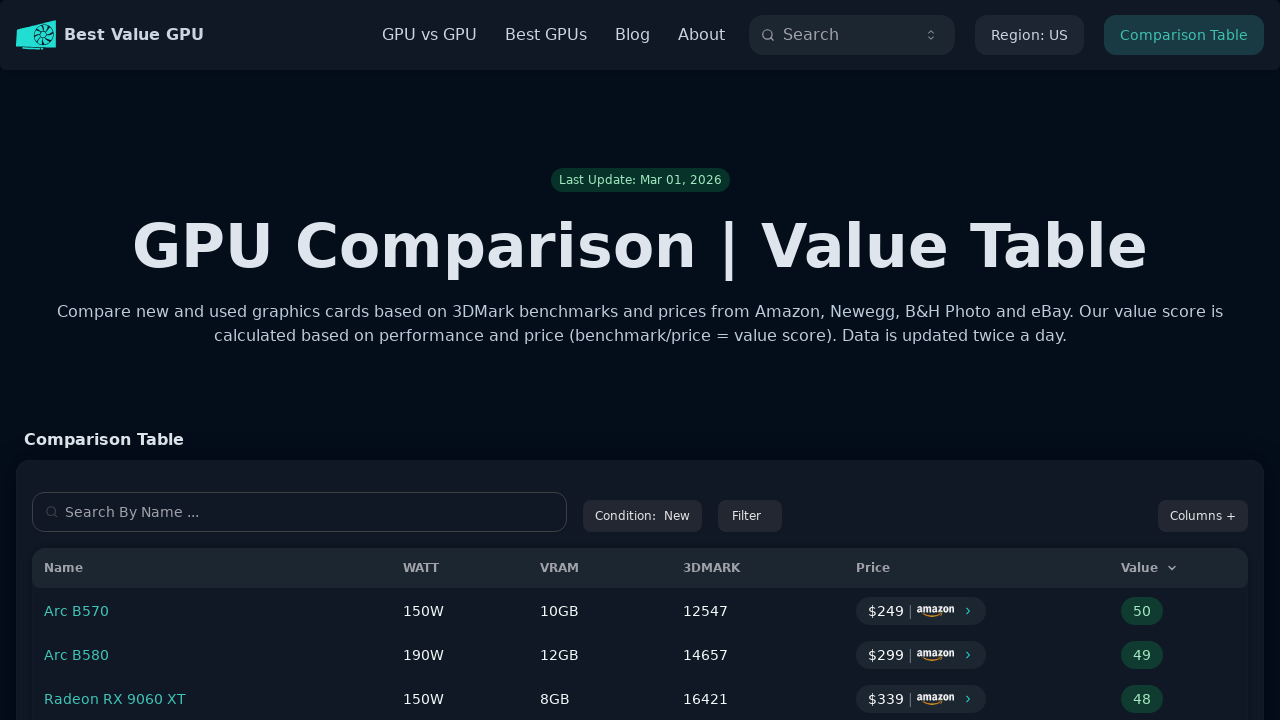

GPU comparison table rows are present
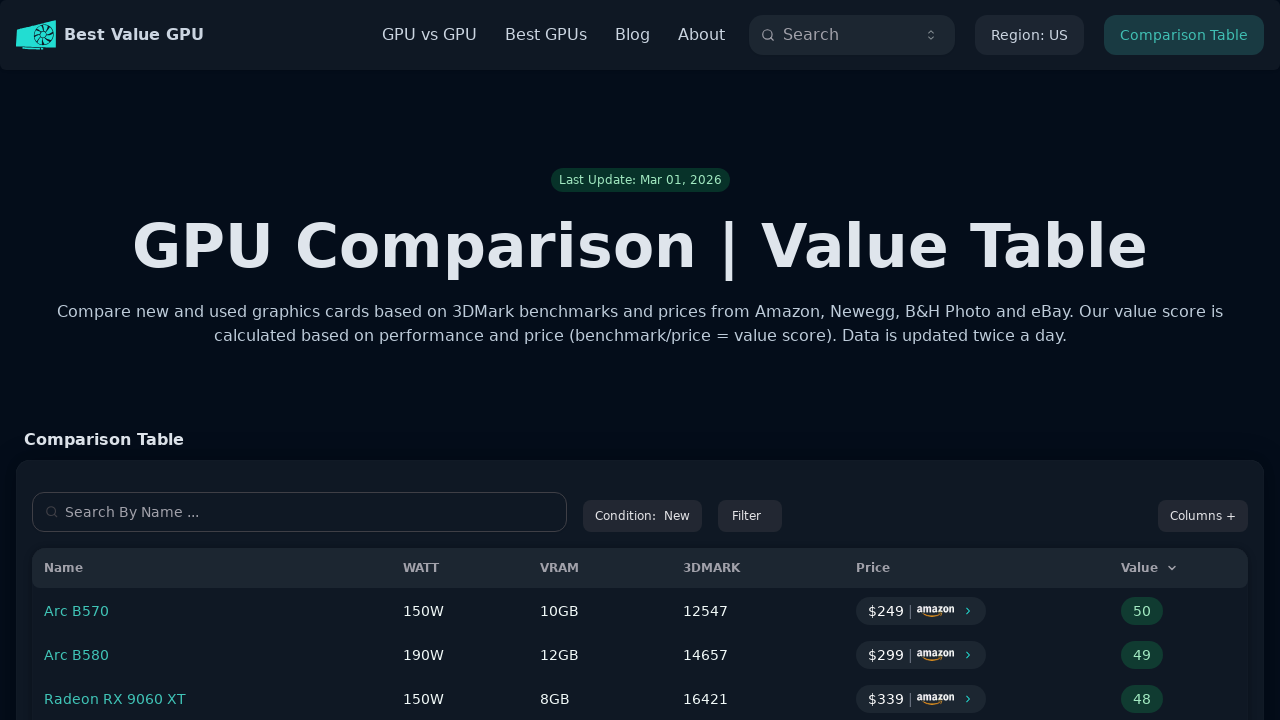

Clicked next page button to view more GPU listings at (712, 360) on li[aria-label*='next page button']
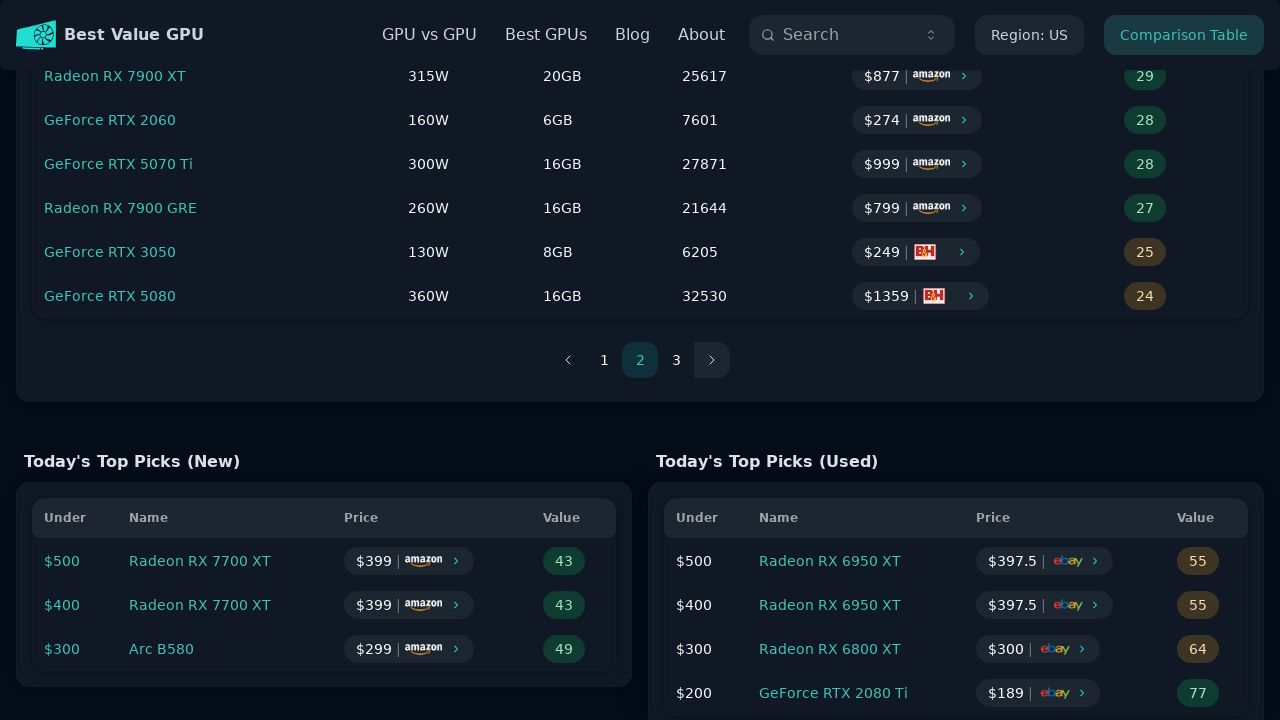

GPU comparison table reloaded after pagination
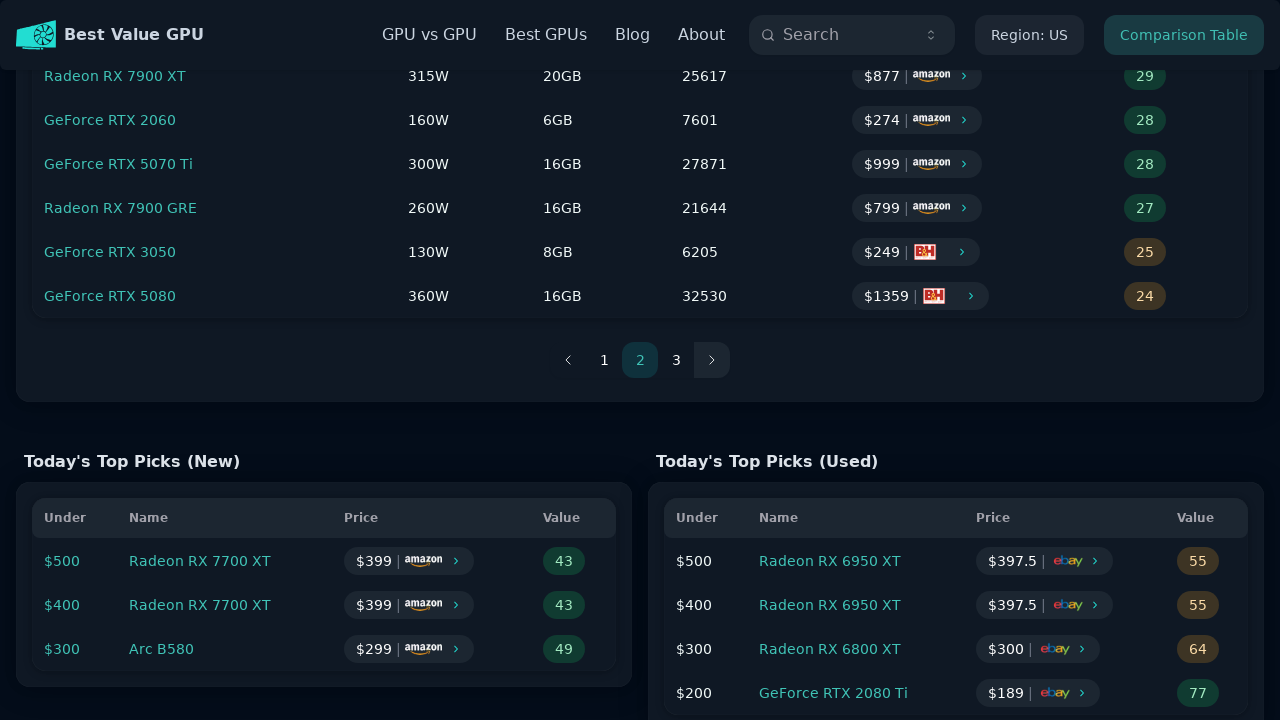

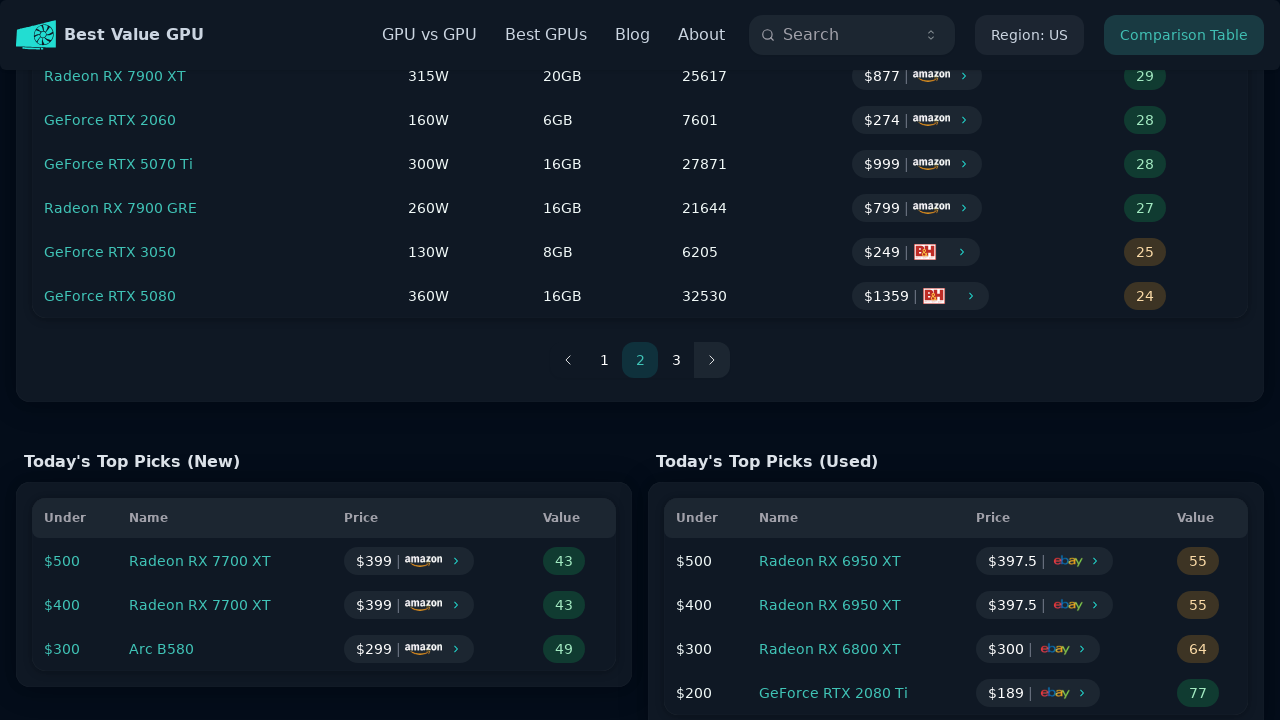